Tests the domain availability search functionality on registro.br by entering multiple domain names and verifying search results are displayed

Starting URL: https://registro.br/

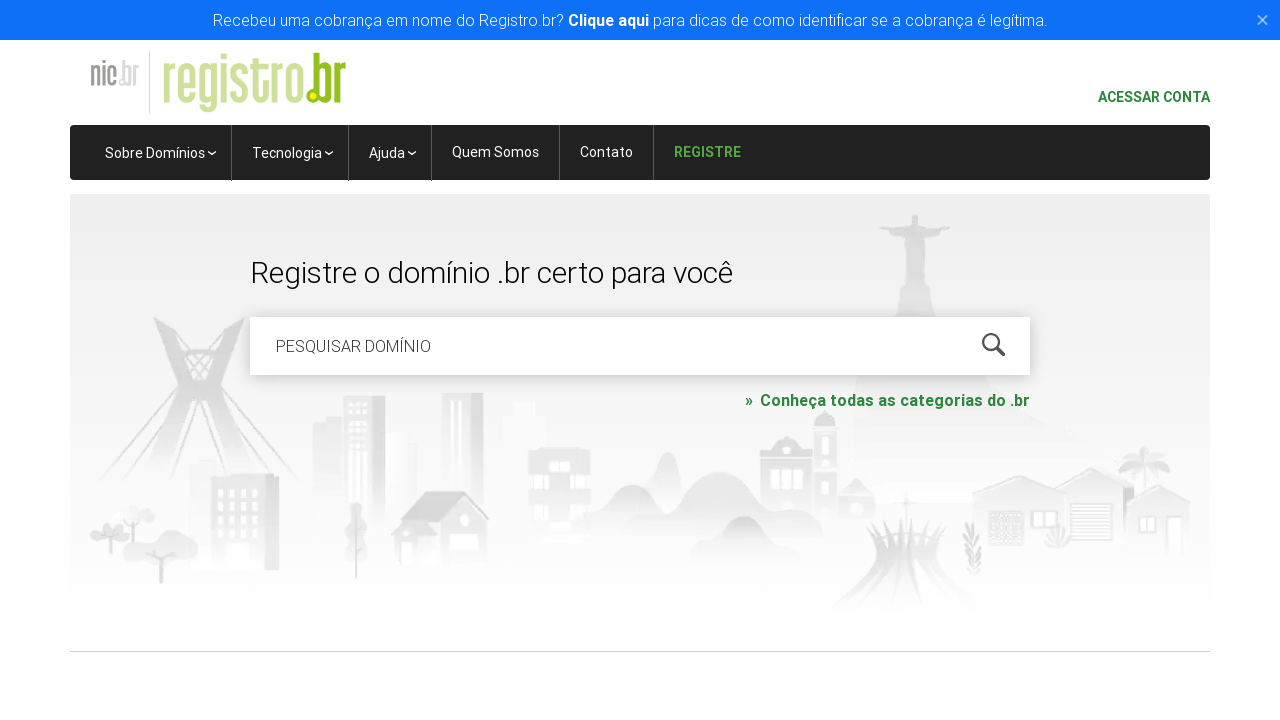

Cleared domain search field on #is-avail-field
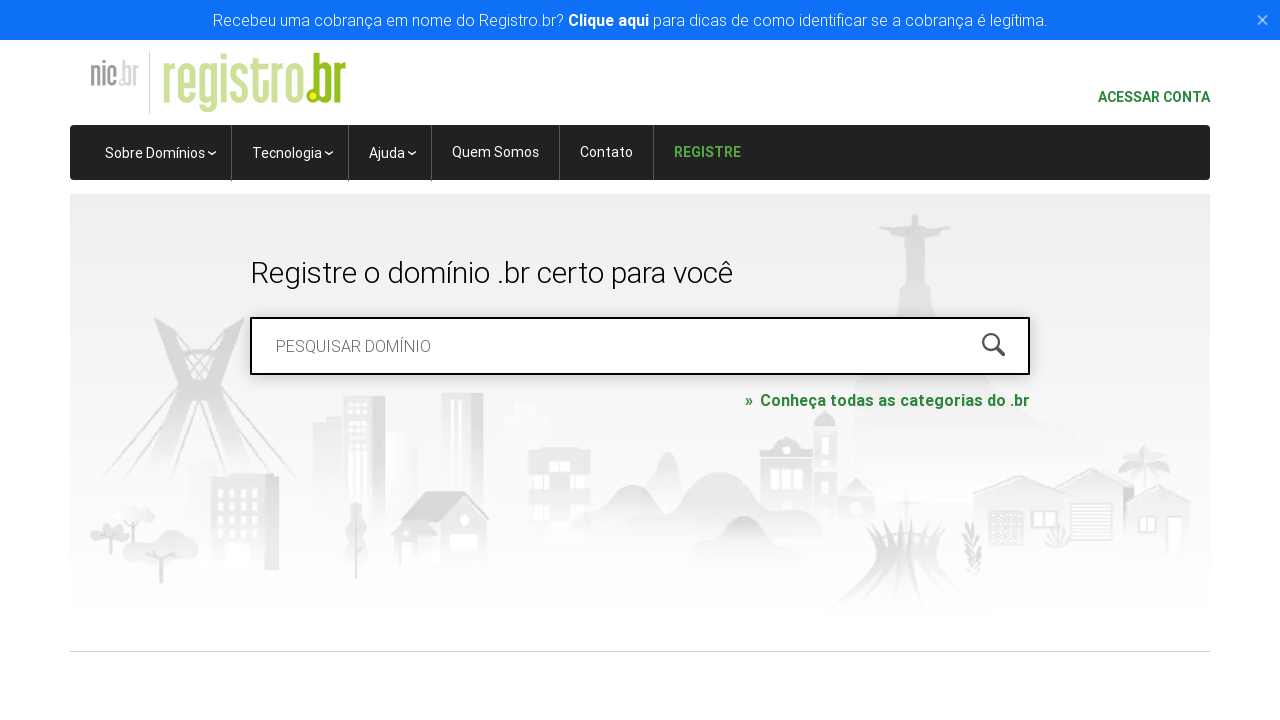

Entered domain name 'roboscompython.com.br' in search field on #is-avail-field
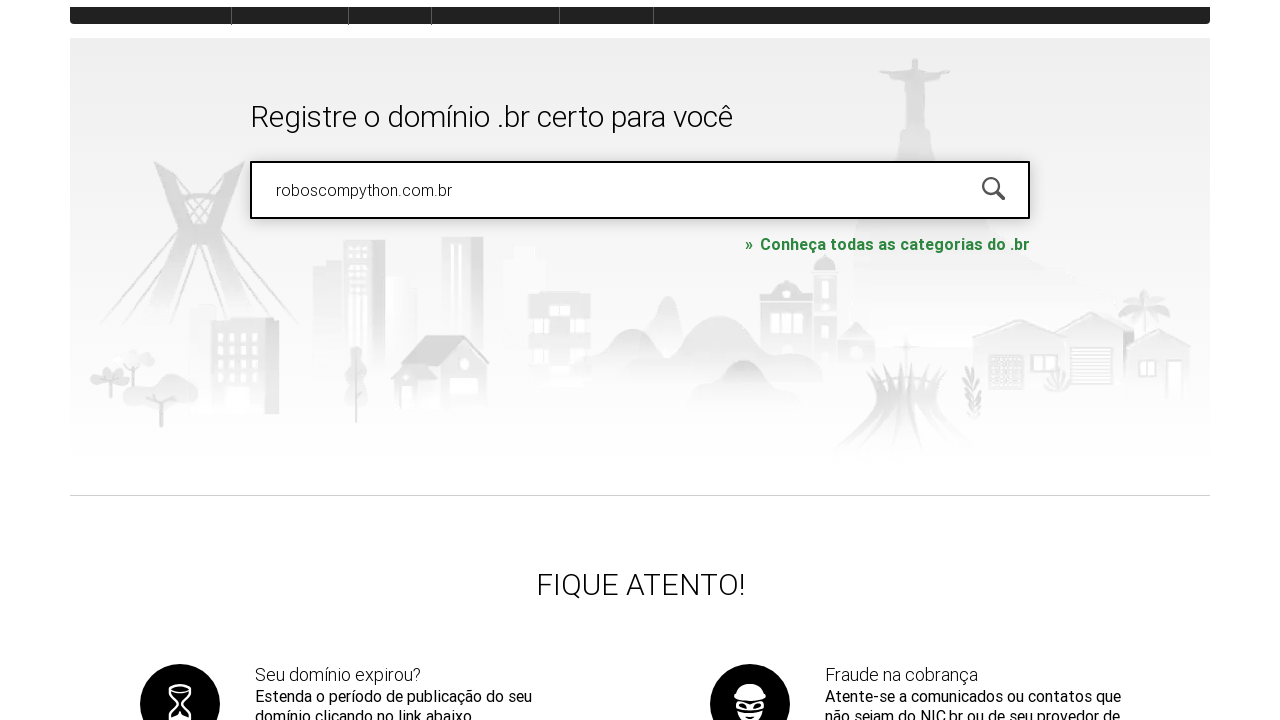

Pressed Enter to search for domain 'roboscompython.com.br' on #is-avail-field
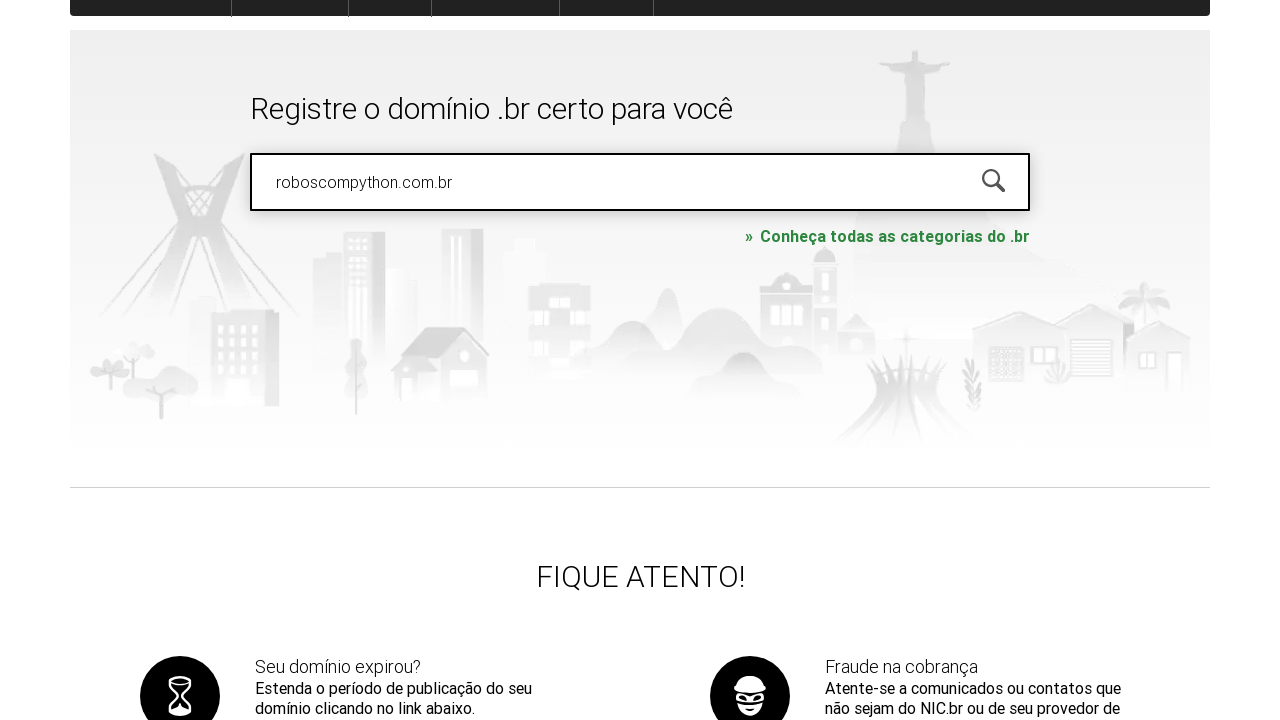

Search results loaded for domain 'roboscompython.com.br'
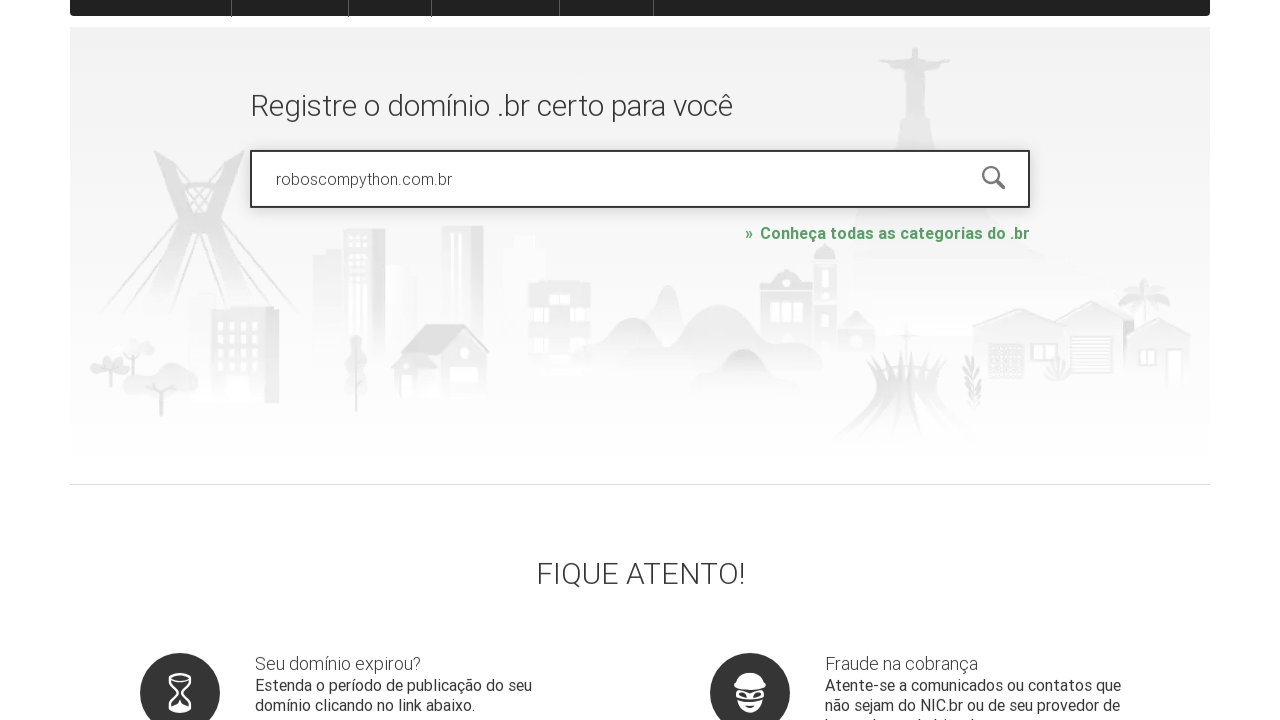

Cleared domain search field on #is-avail-field
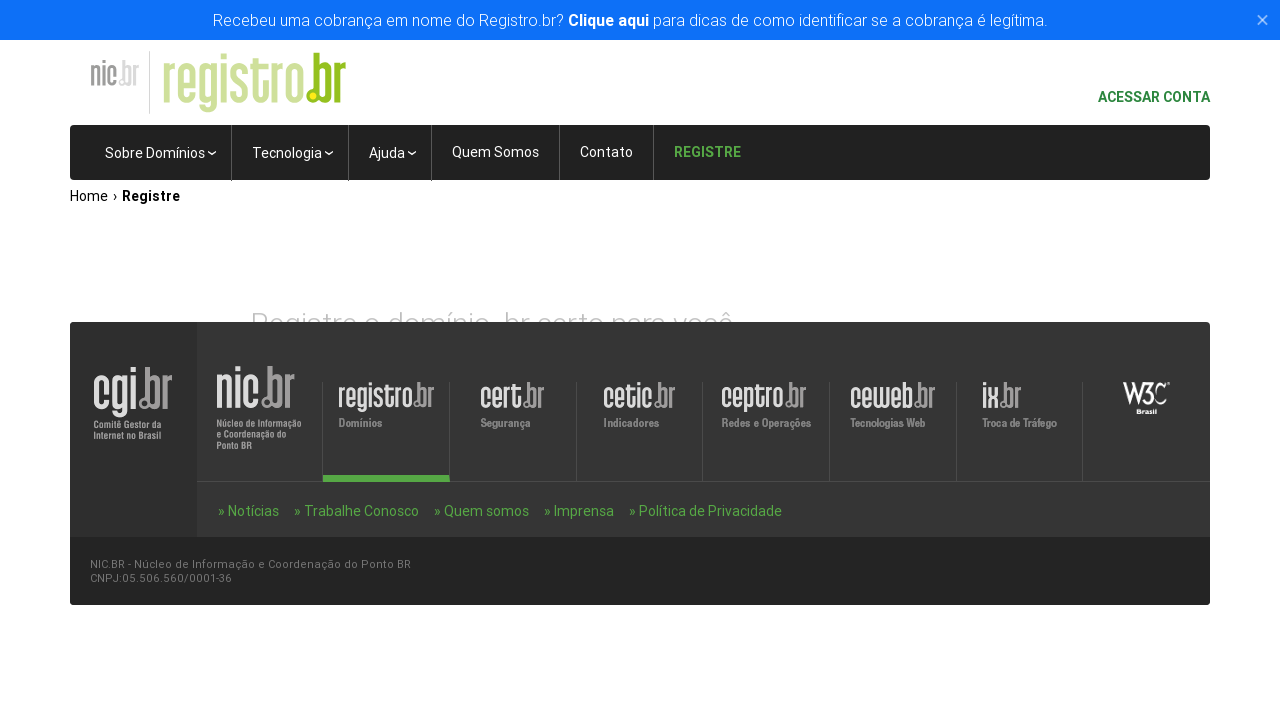

Entered domain name 'udemy.com' in search field on #is-avail-field
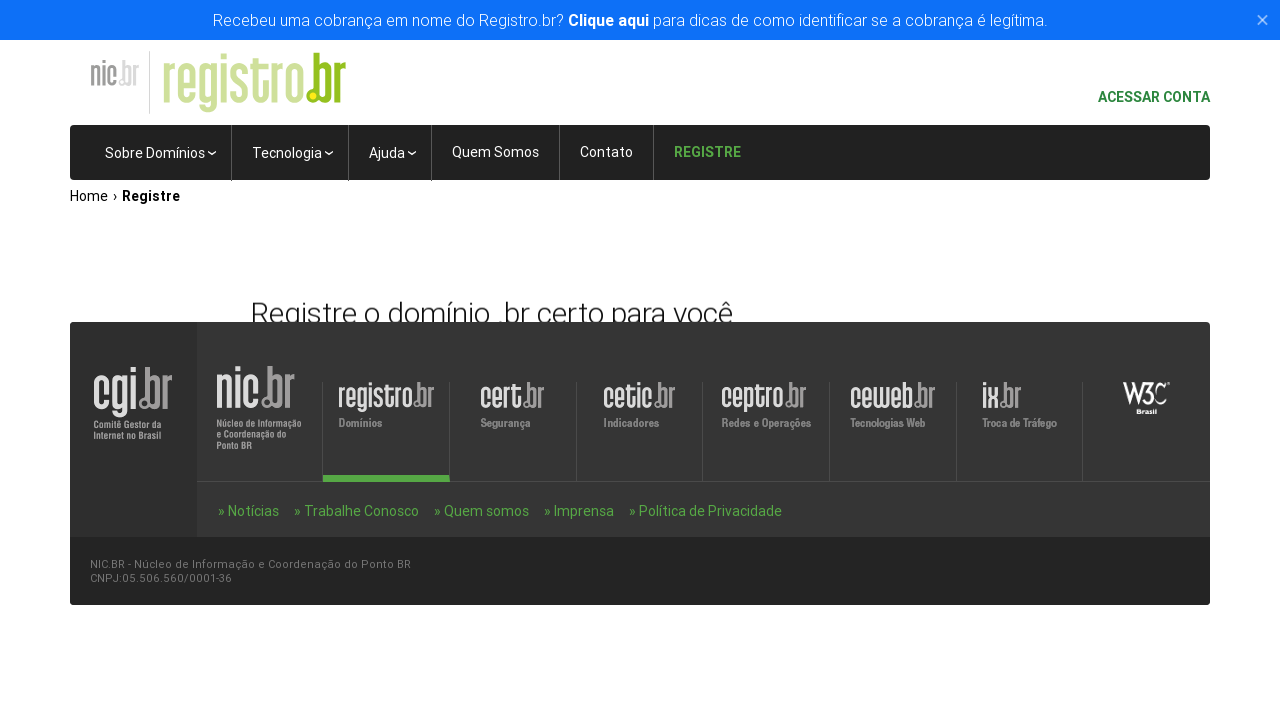

Pressed Enter to search for domain 'udemy.com' on #is-avail-field
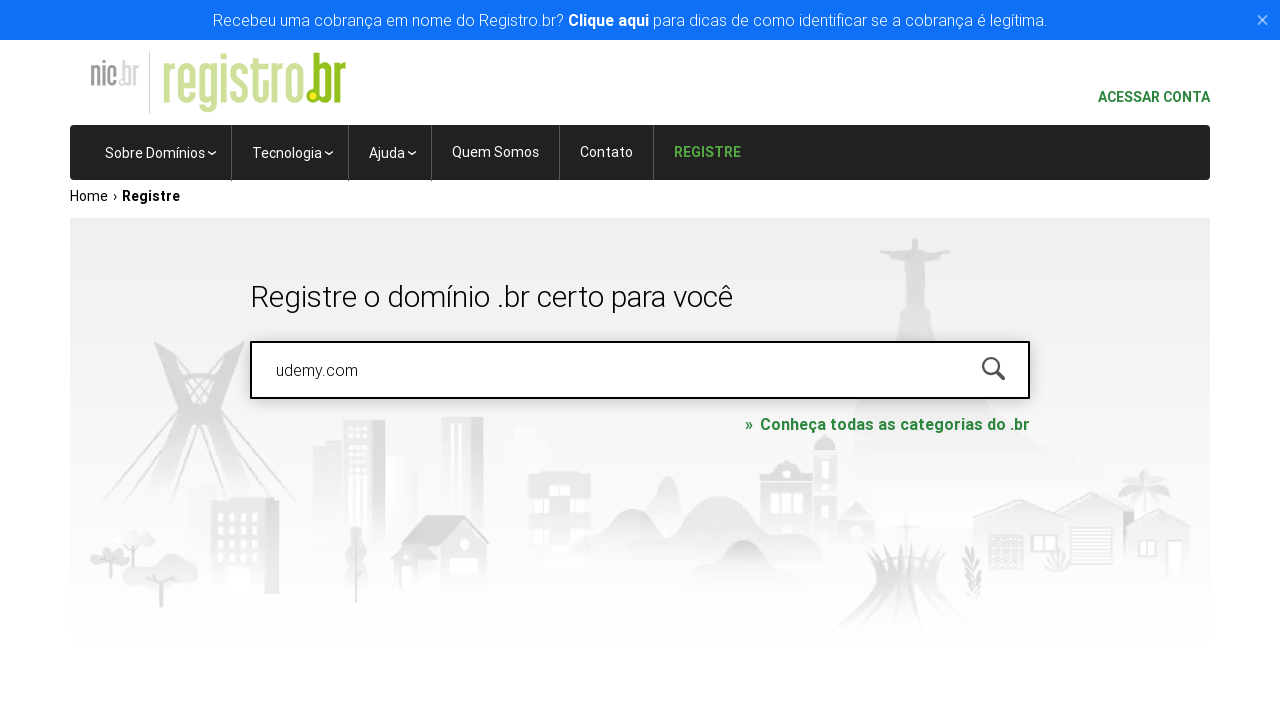

Search results loaded for domain 'udemy.com'
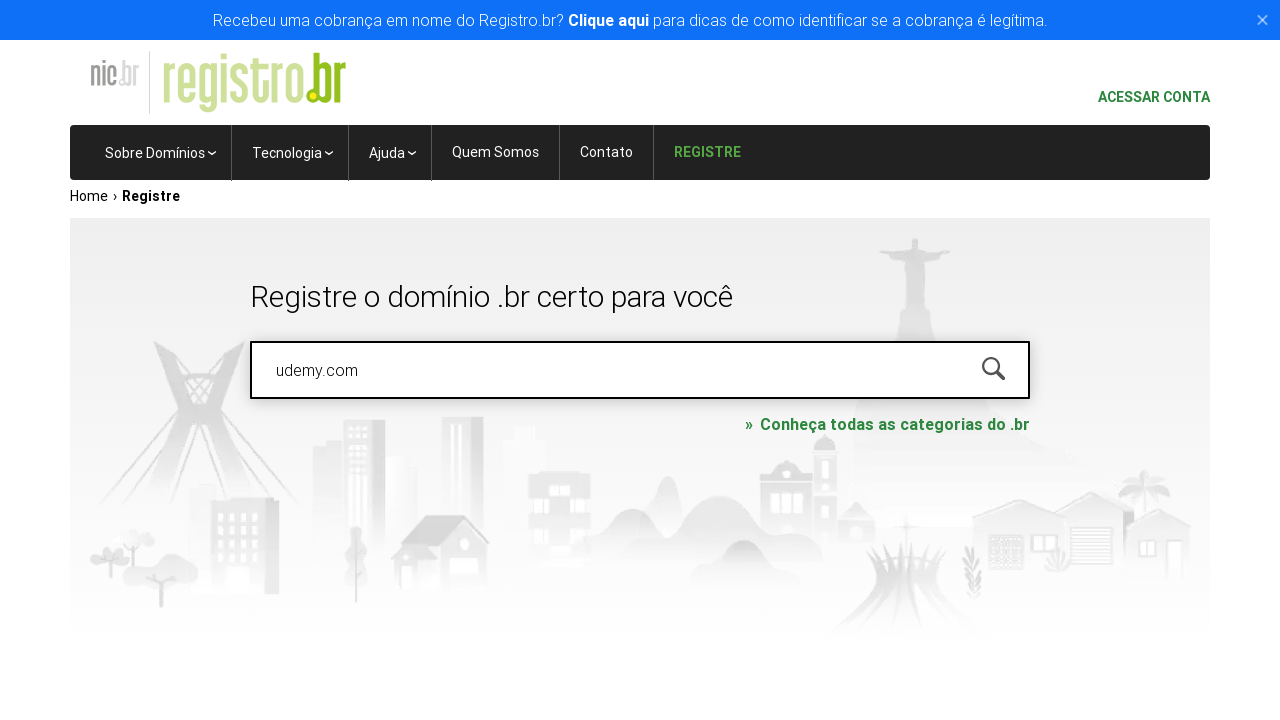

Cleared domain search field on #is-avail-field
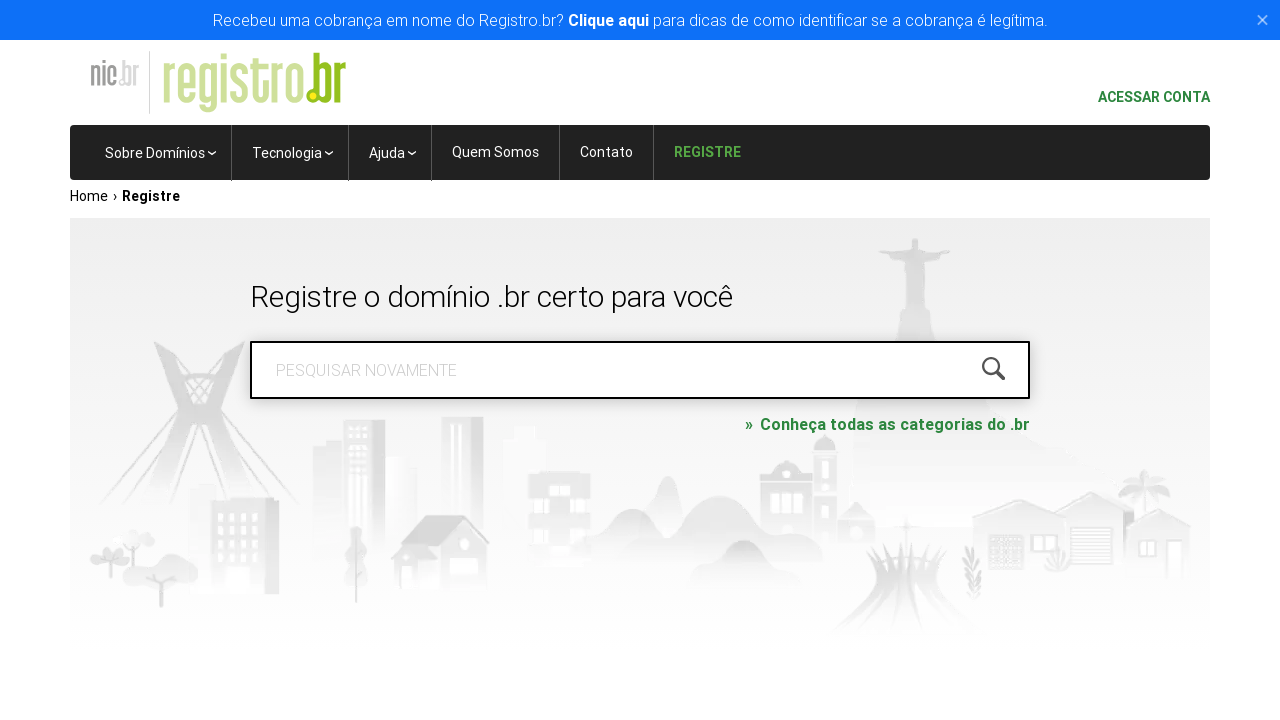

Entered domain name 'uol.com.br' in search field on #is-avail-field
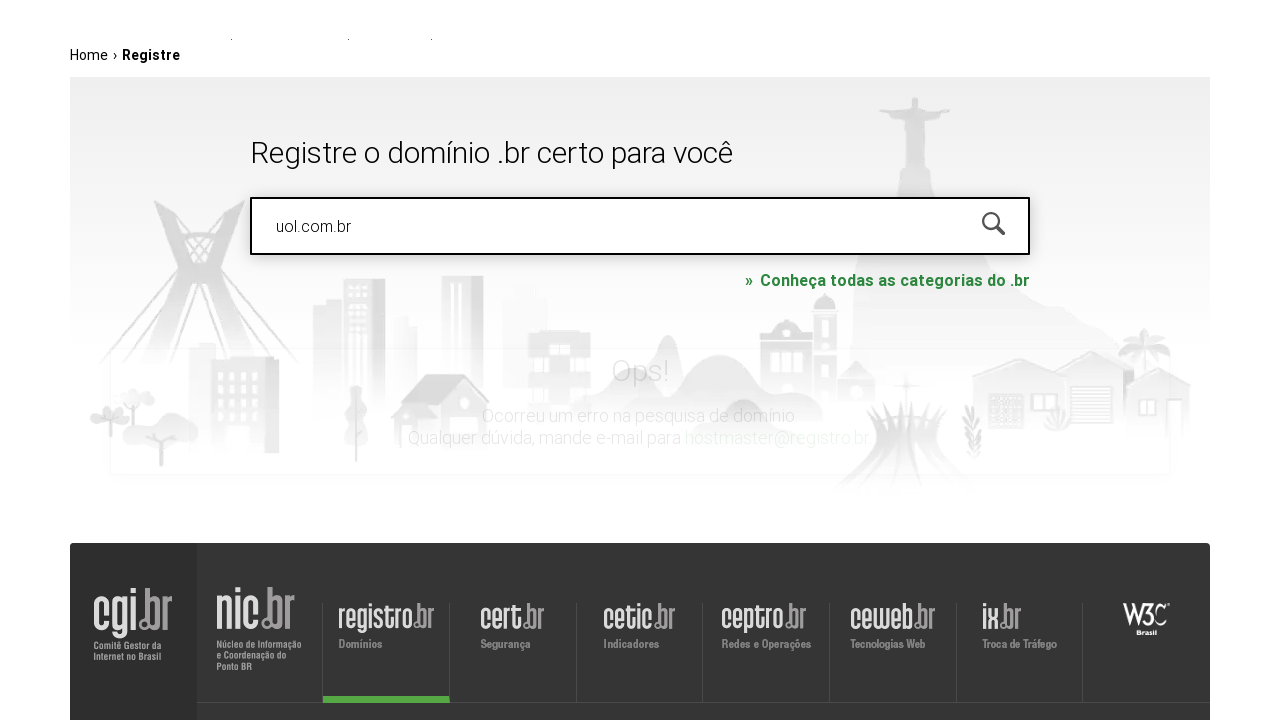

Pressed Enter to search for domain 'uol.com.br' on #is-avail-field
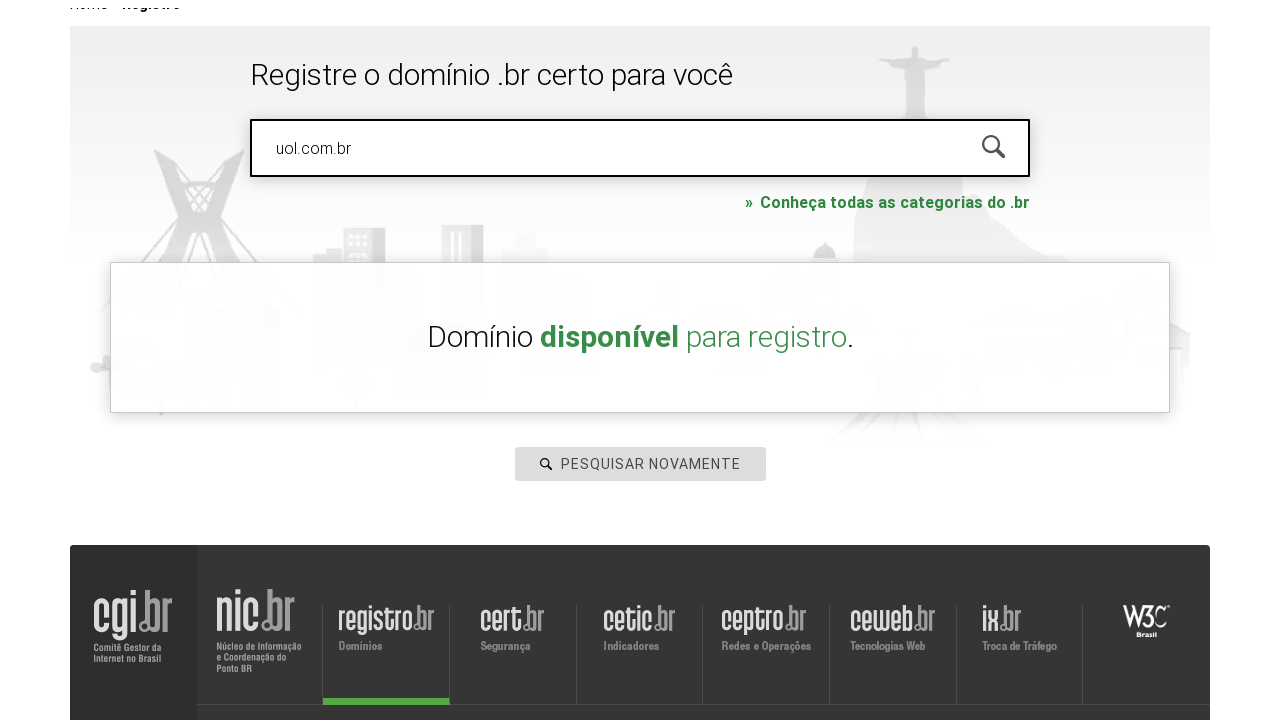

Search results loaded for domain 'uol.com.br'
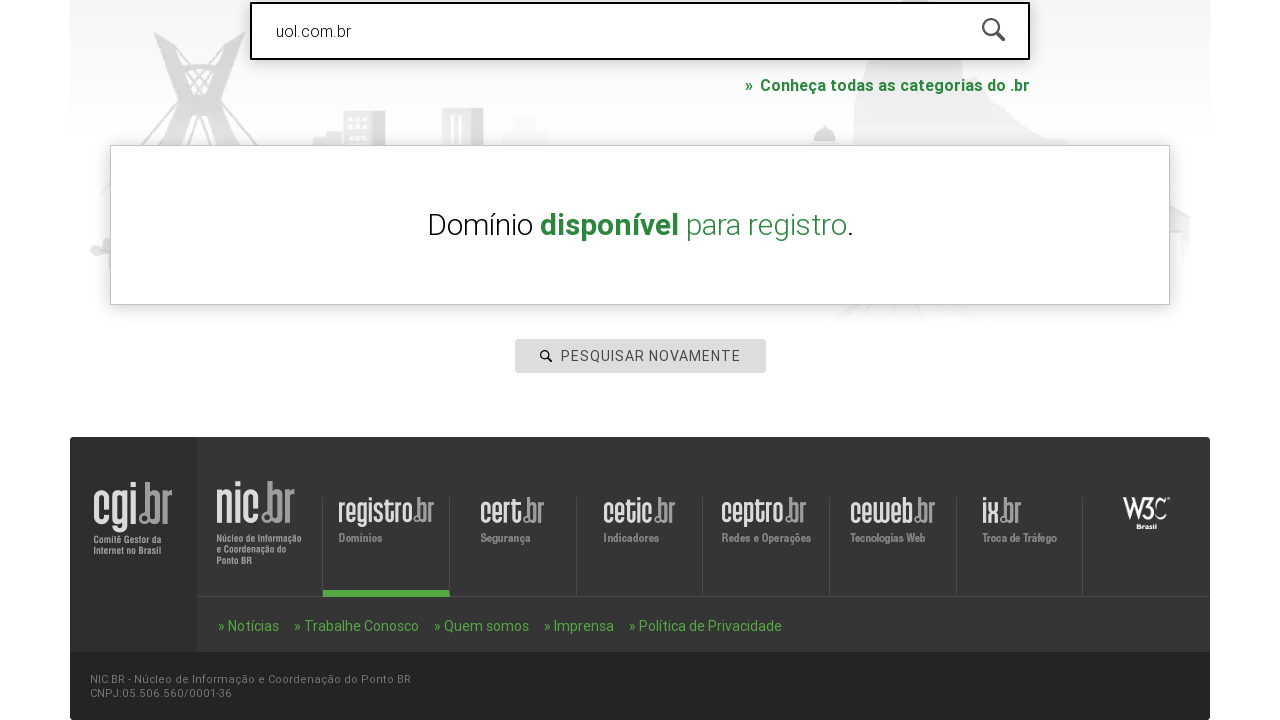

Cleared domain search field on #is-avail-field
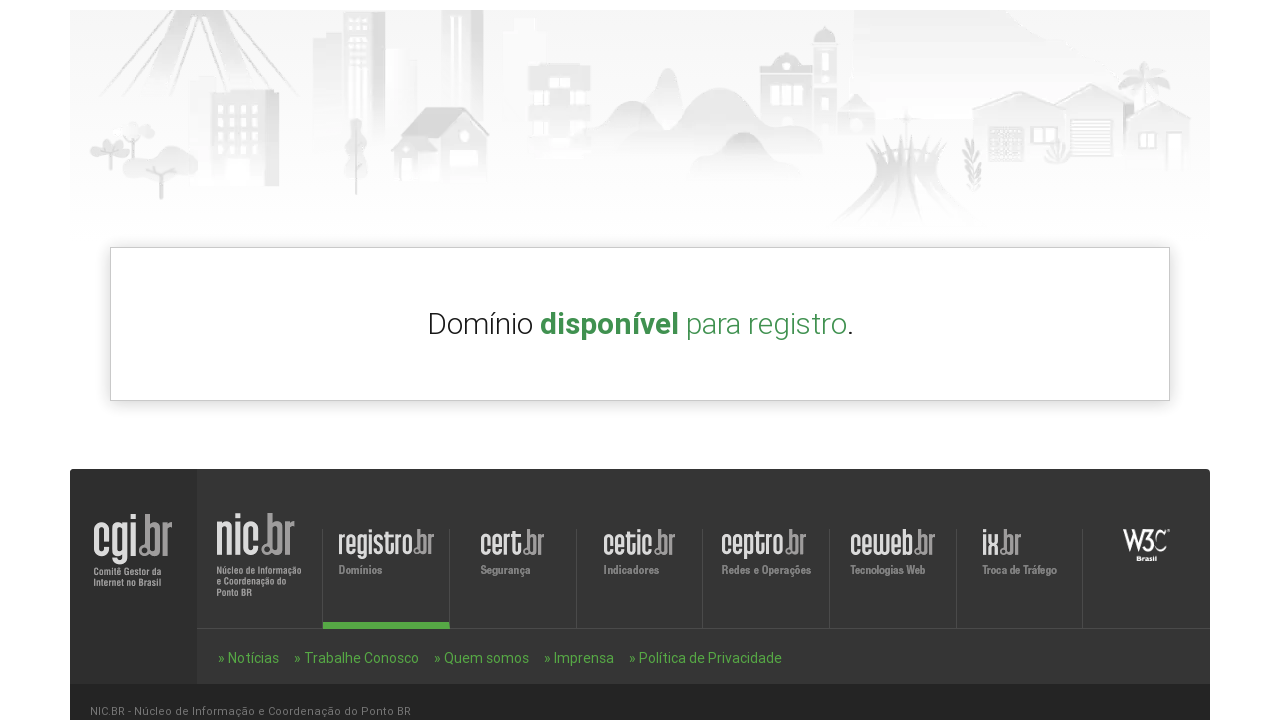

Entered domain name 'pythoncurso.com' in search field on #is-avail-field
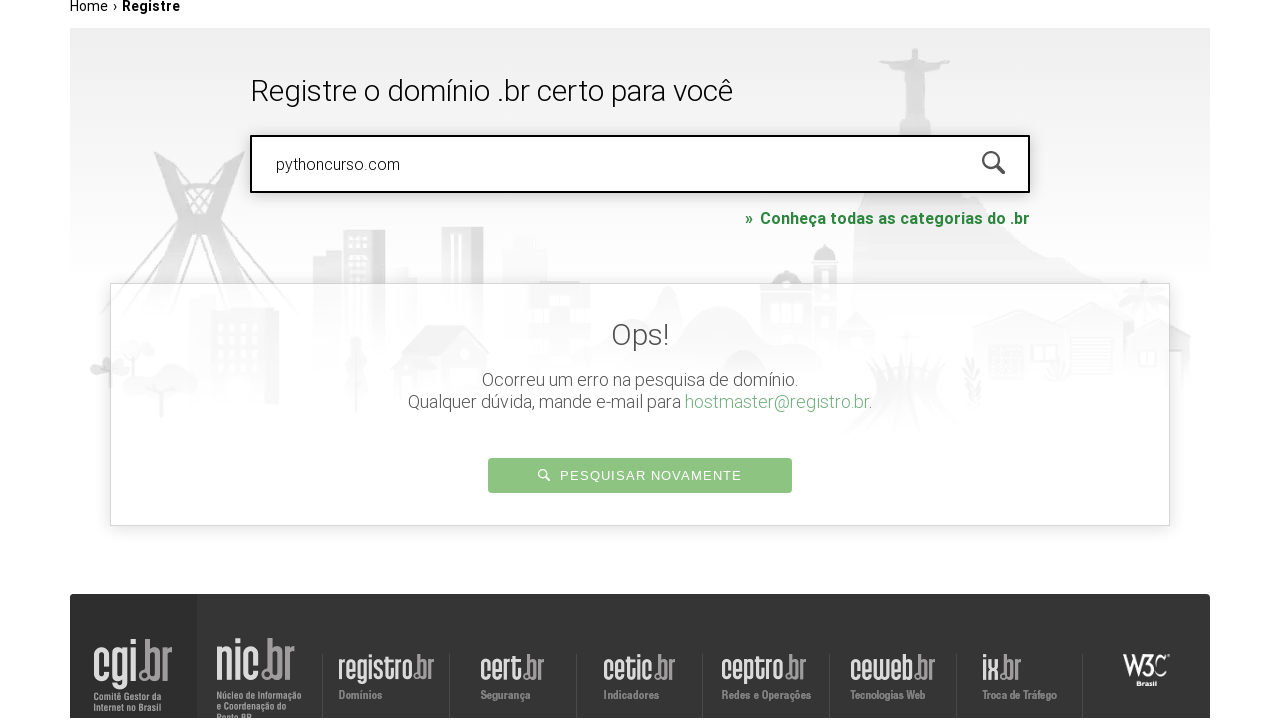

Pressed Enter to search for domain 'pythoncurso.com' on #is-avail-field
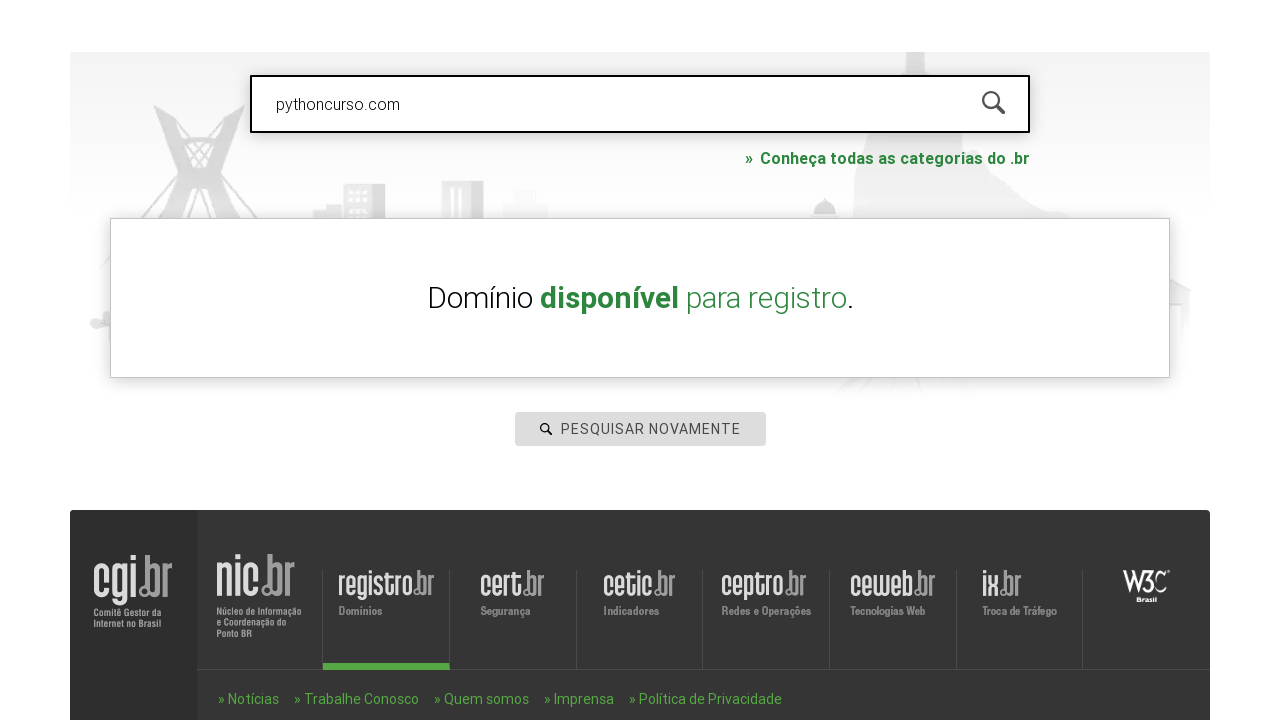

Search results loaded for domain 'pythoncurso.com'
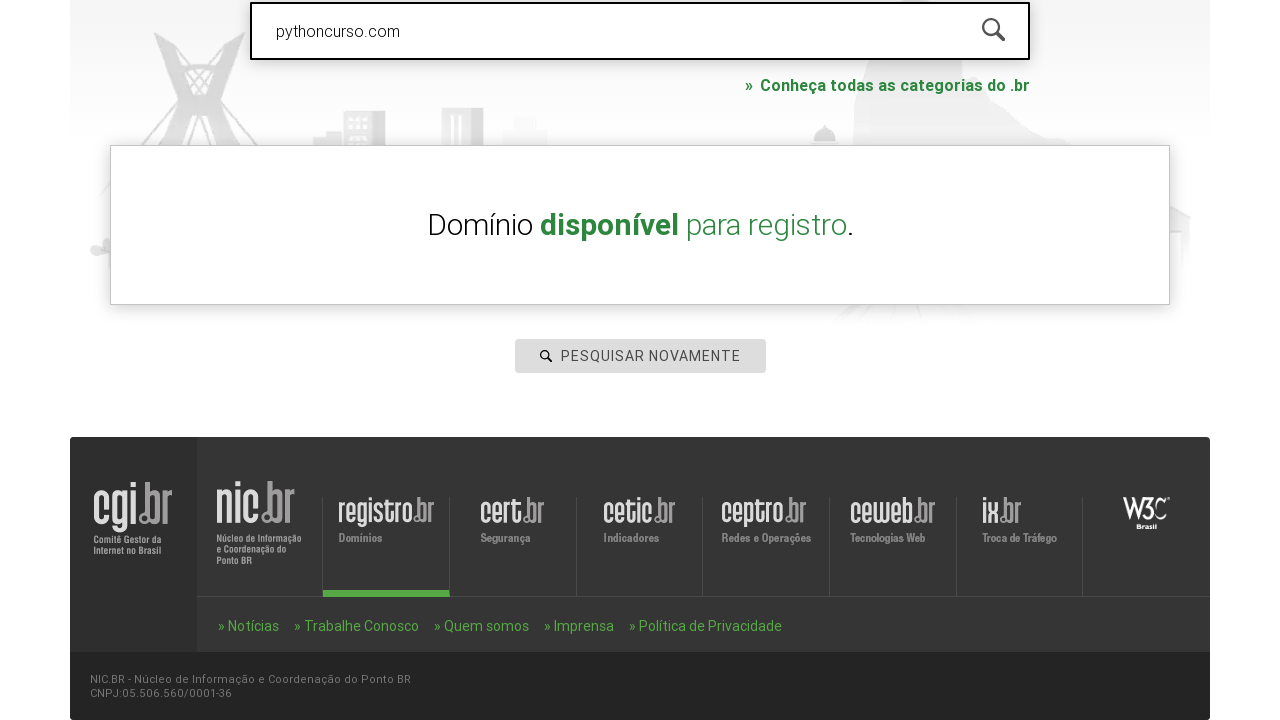

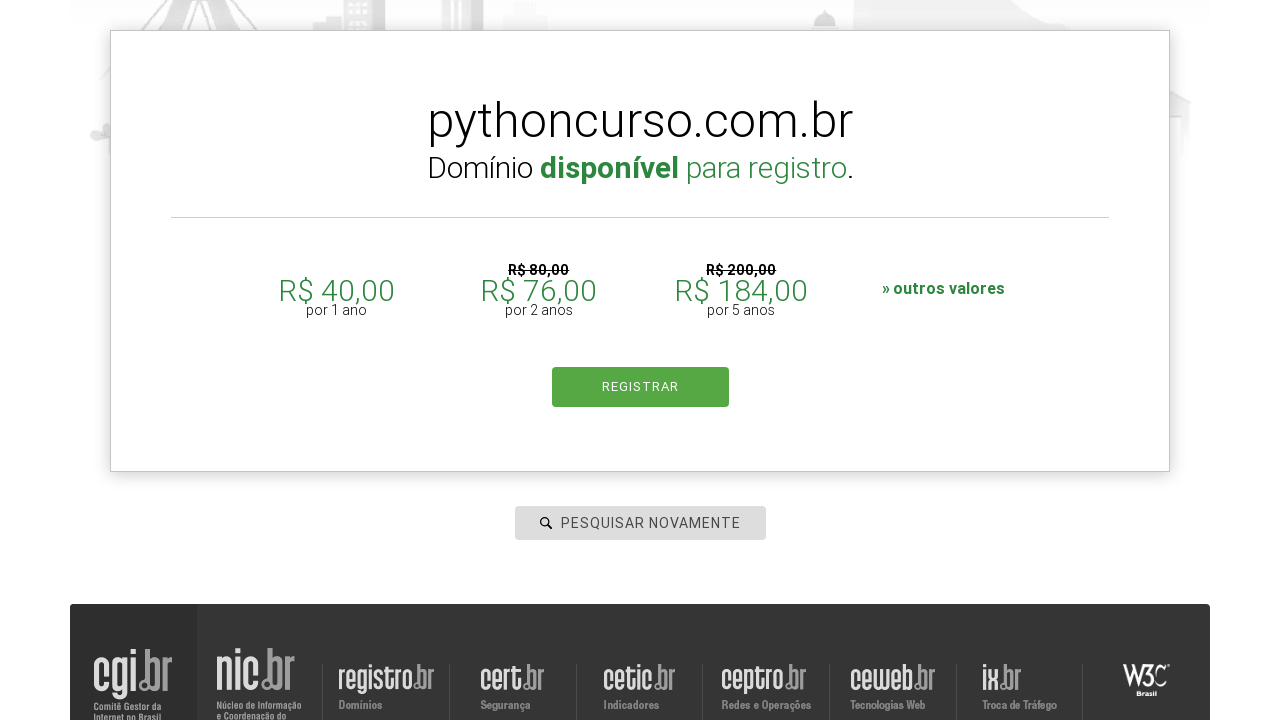